Opens Goibibo travel website and closes any popup windows that may have opened, keeping only the main window active.

Starting URL: https://www.goibibo.com/

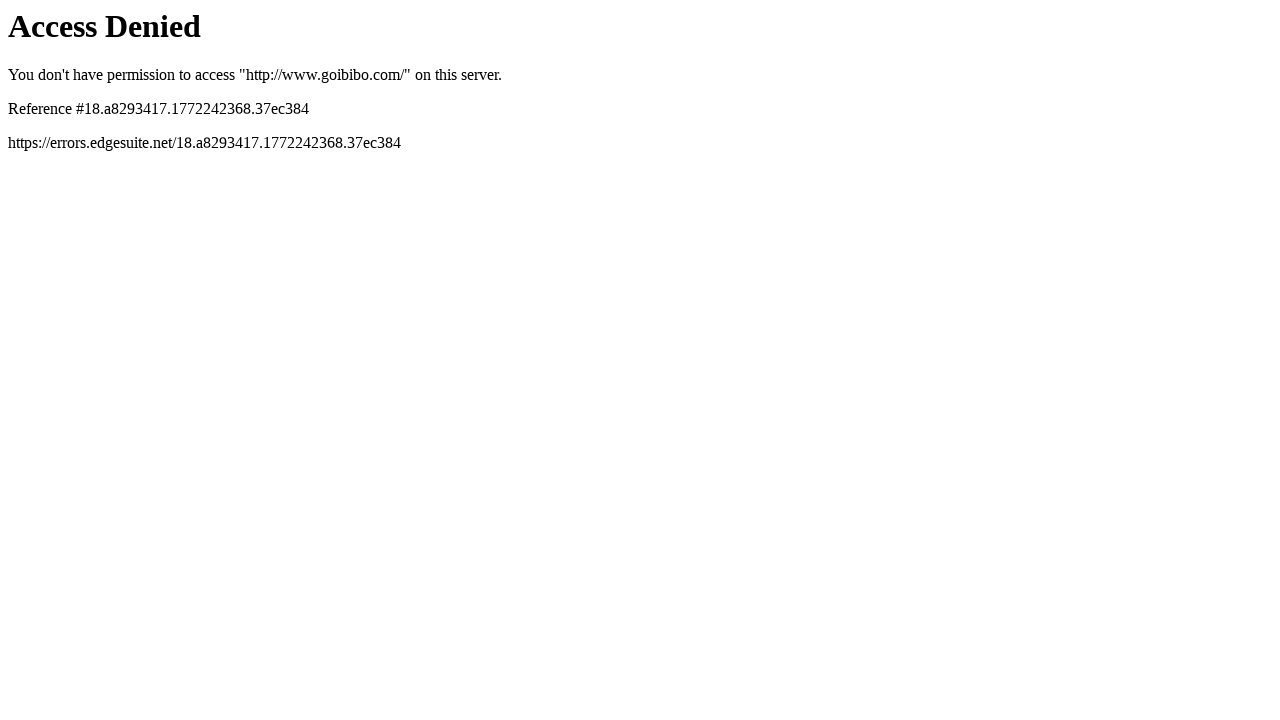

Navigated to https://www.goibibo.com/
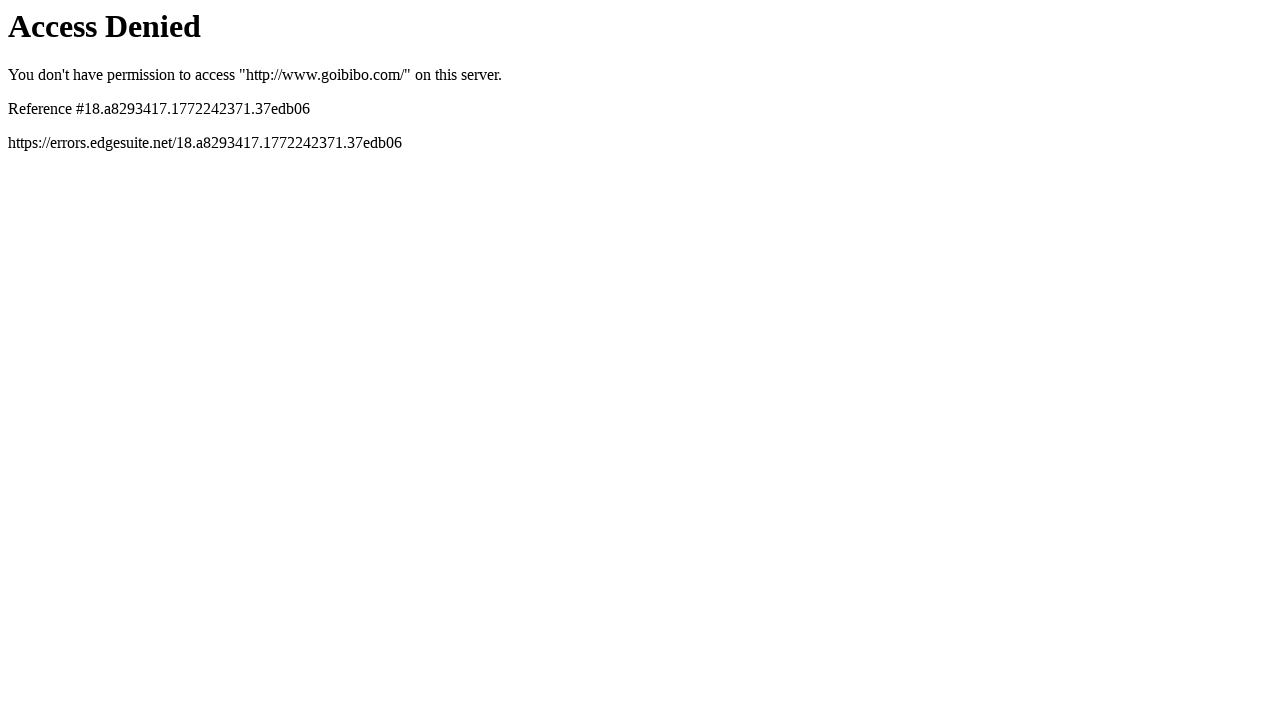

Stored reference to main page
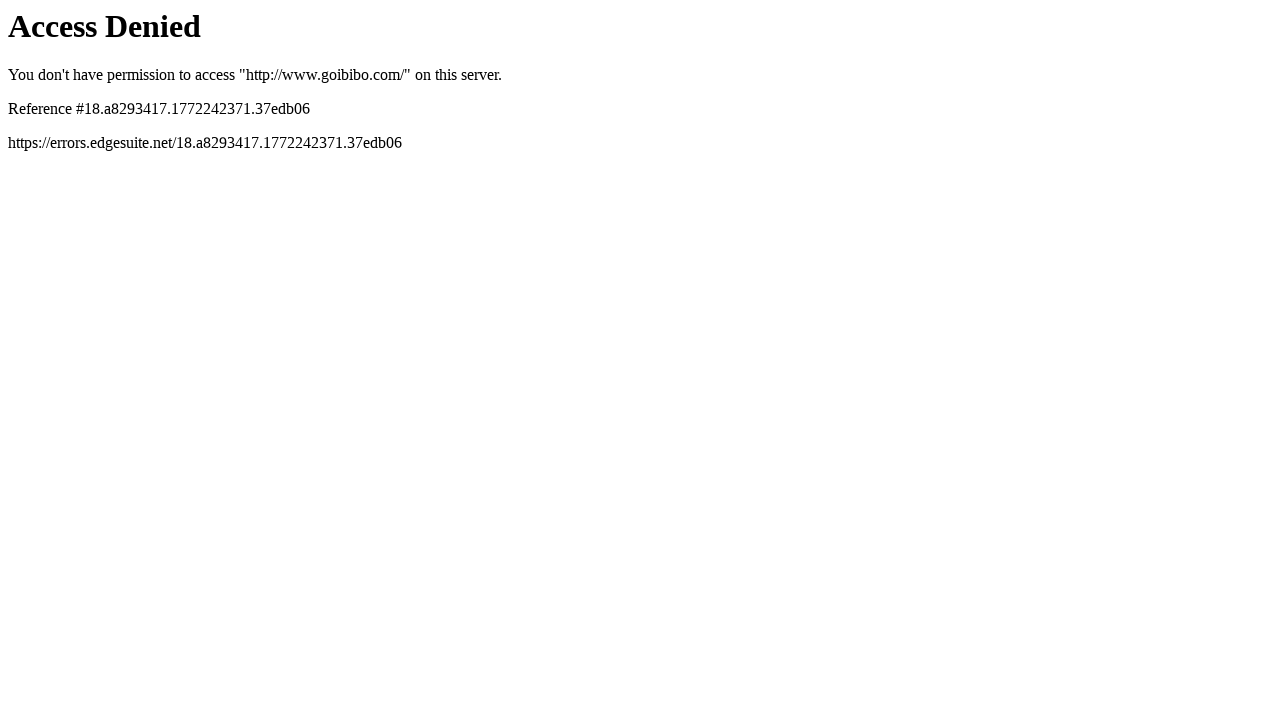

Retrieved all open pages/windows
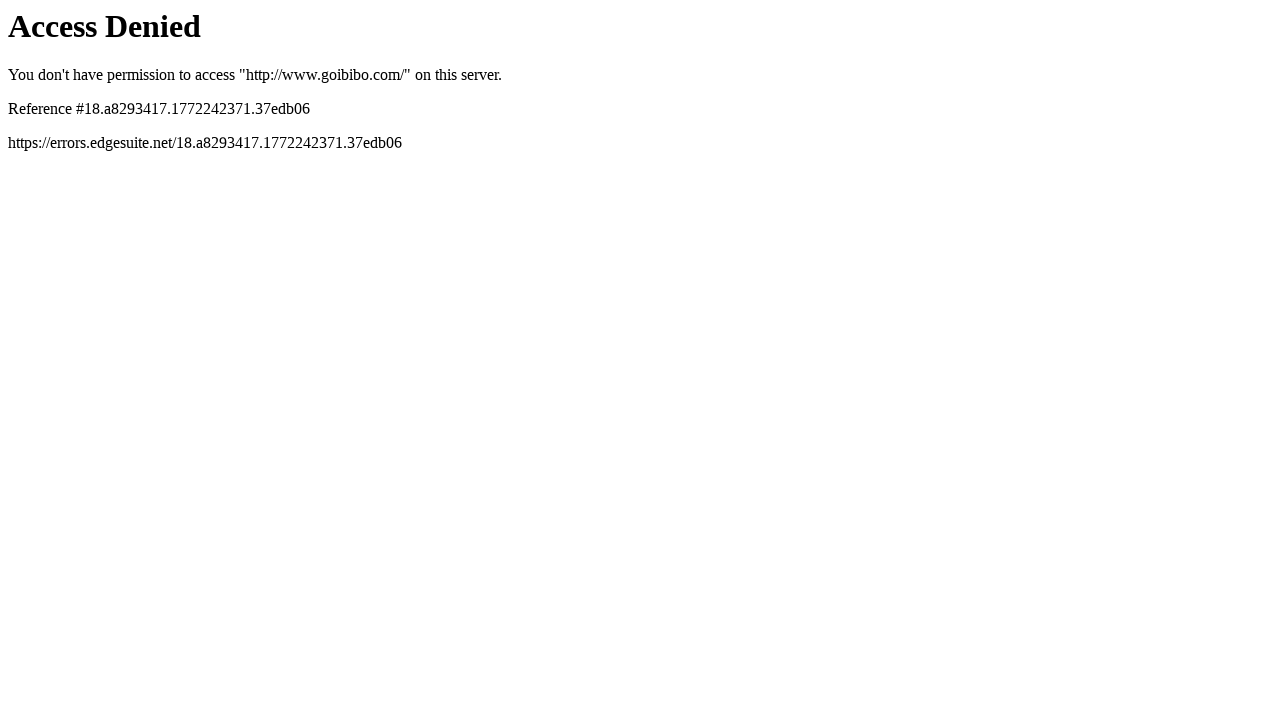

Brought main page to front
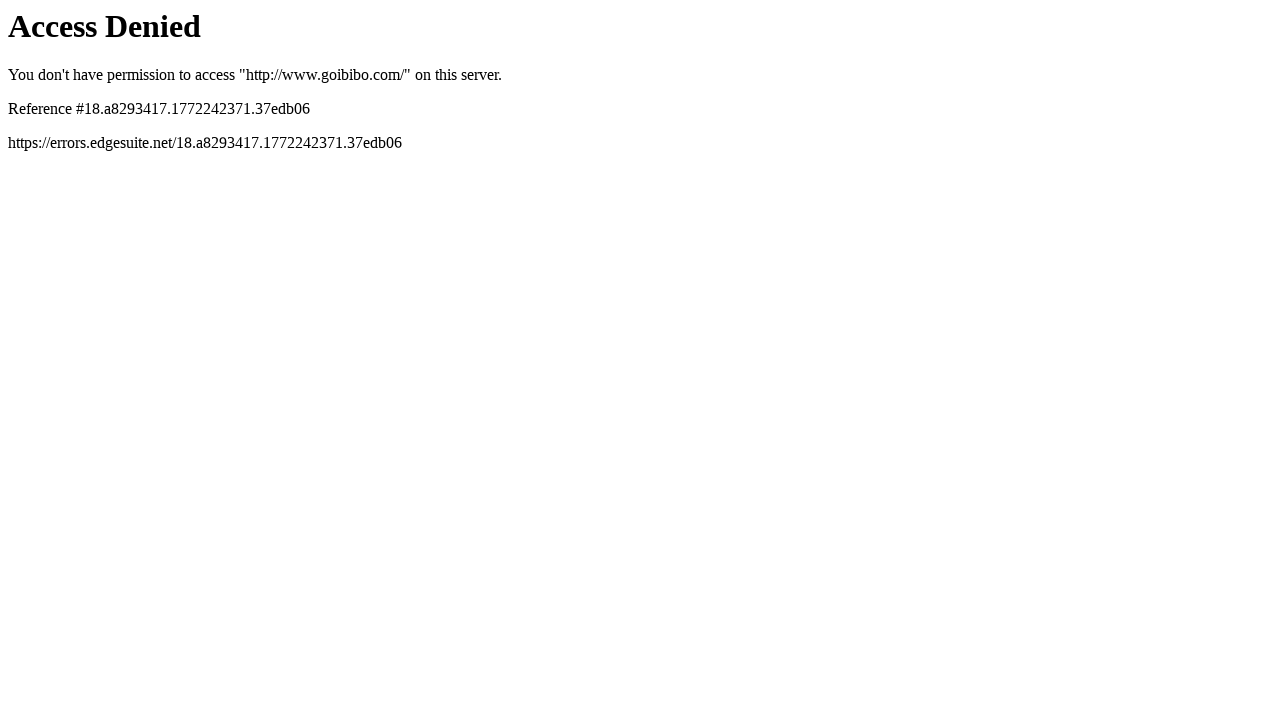

Main page DOM content loaded
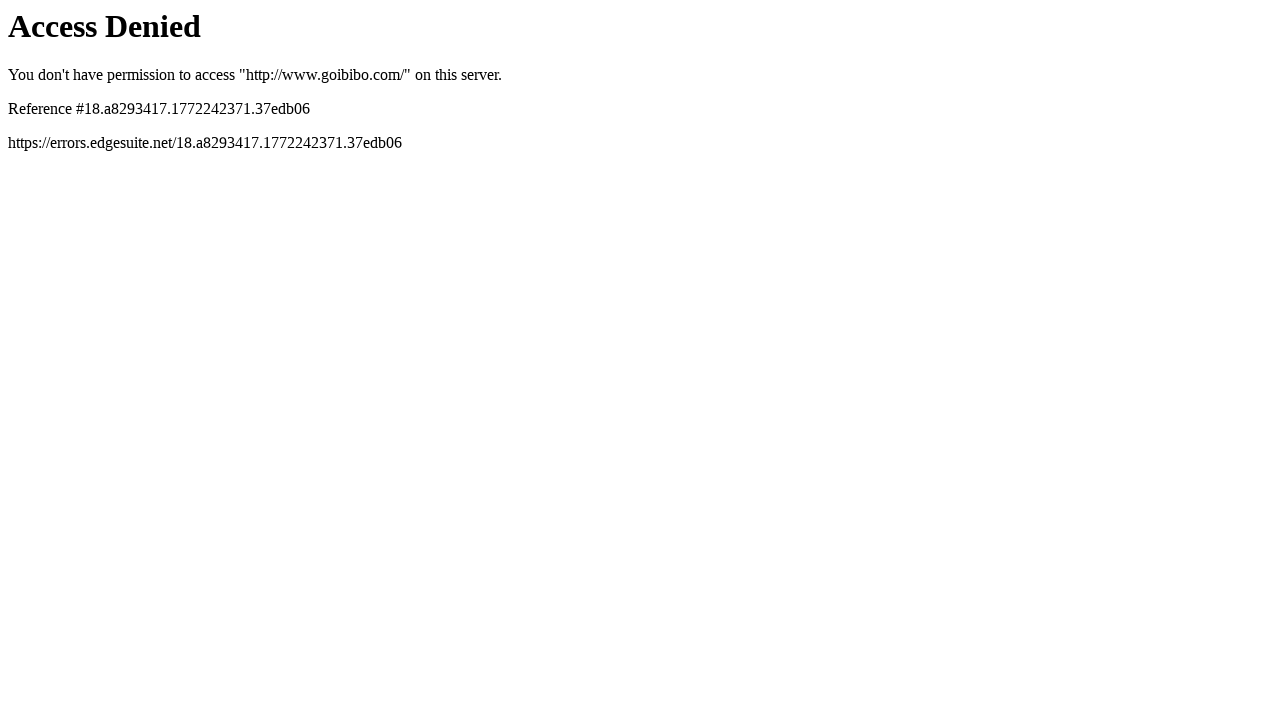

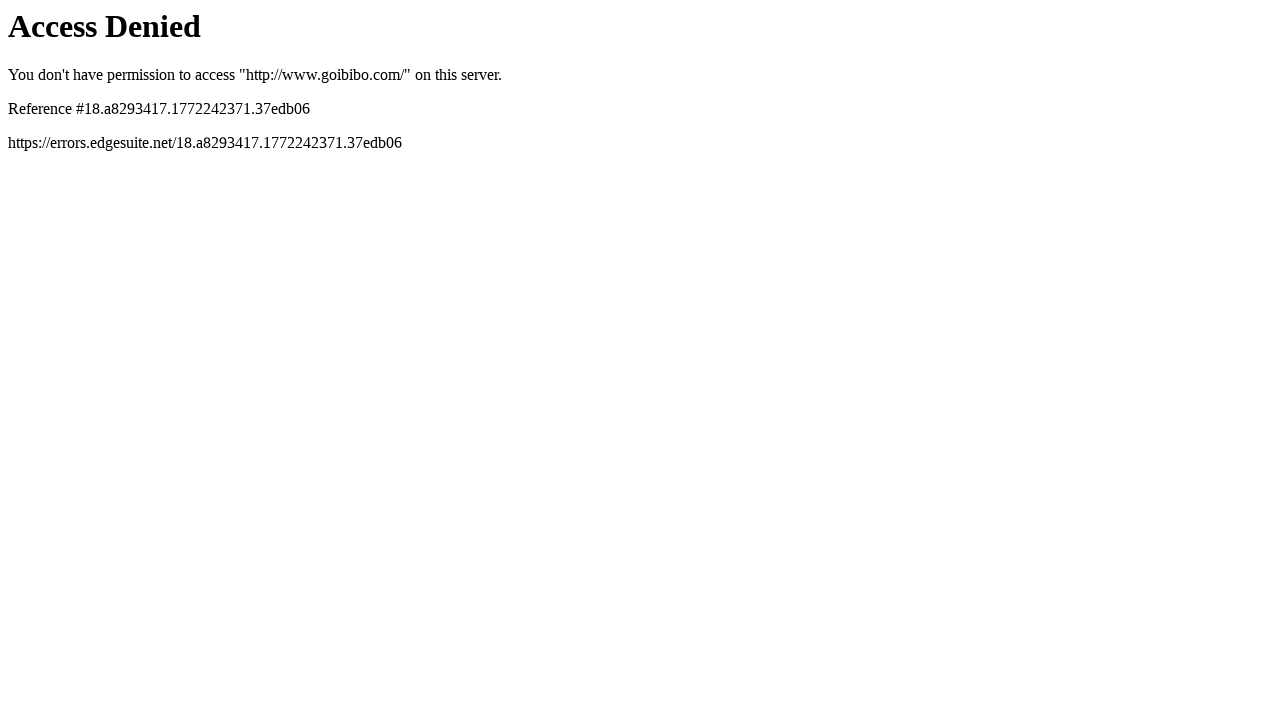